Tests dropdown selection functionality by selecting options by label, index, and value, then verifying the selected values.

Starting URL: https://the-internet.herokuapp.com/

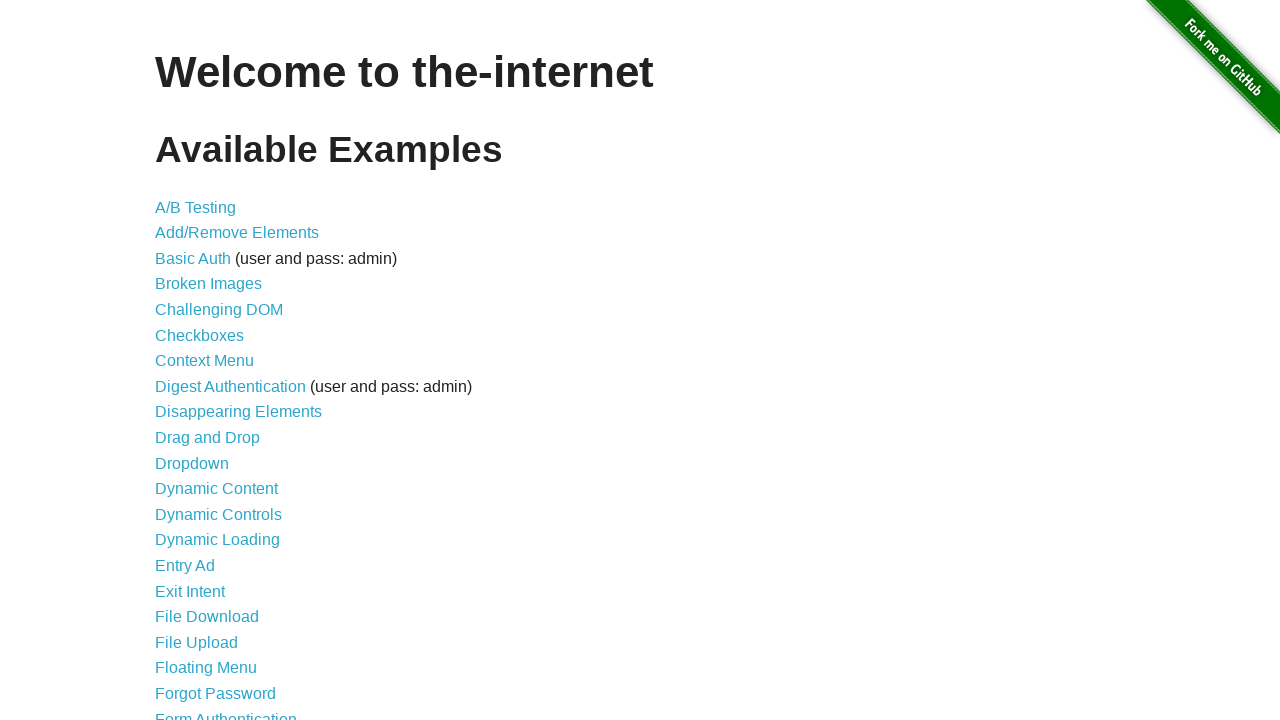

Clicked on dropdown link at (192, 463) on a[href='/dropdown']
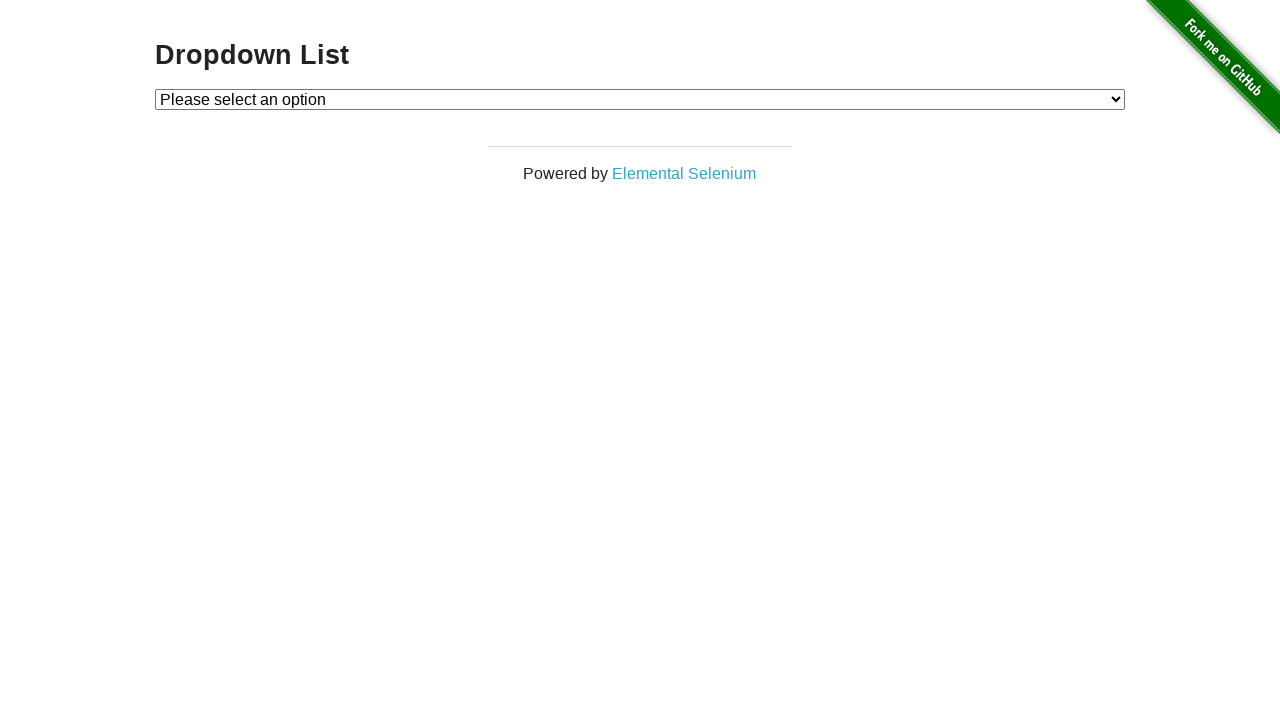

Dropdown page header loaded
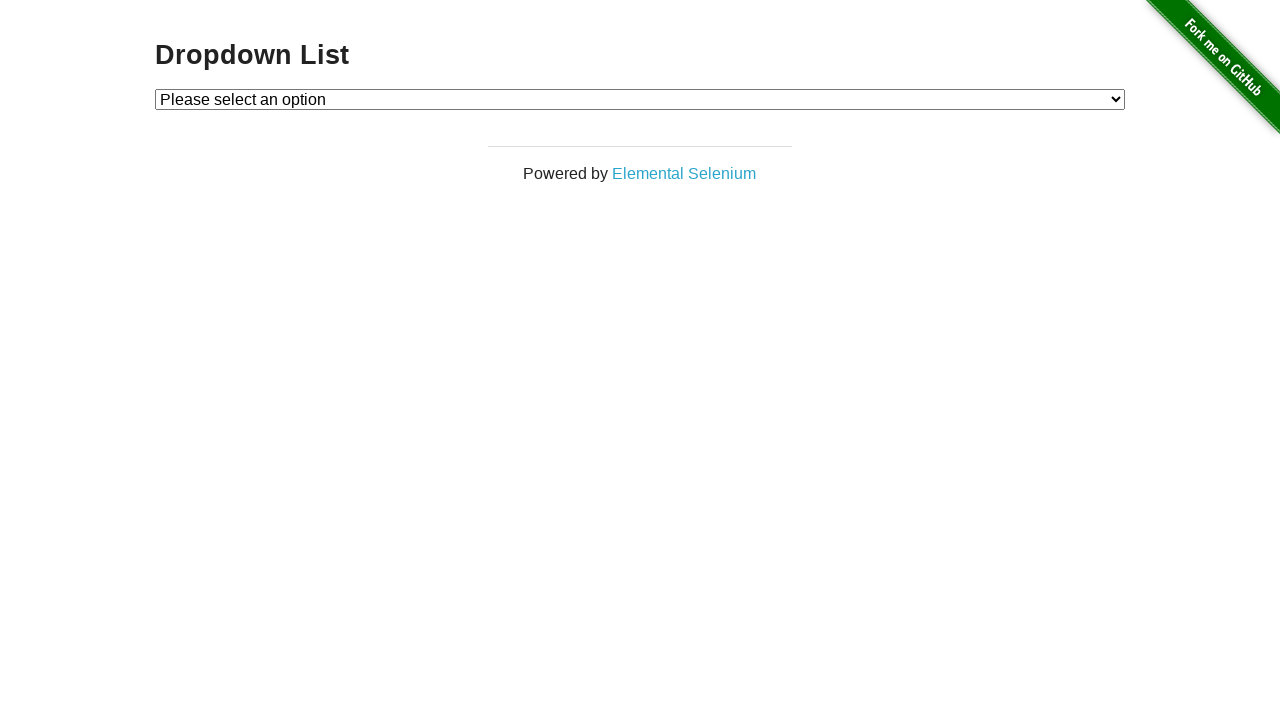

Selected Option 2 by label on [id=dropdown]
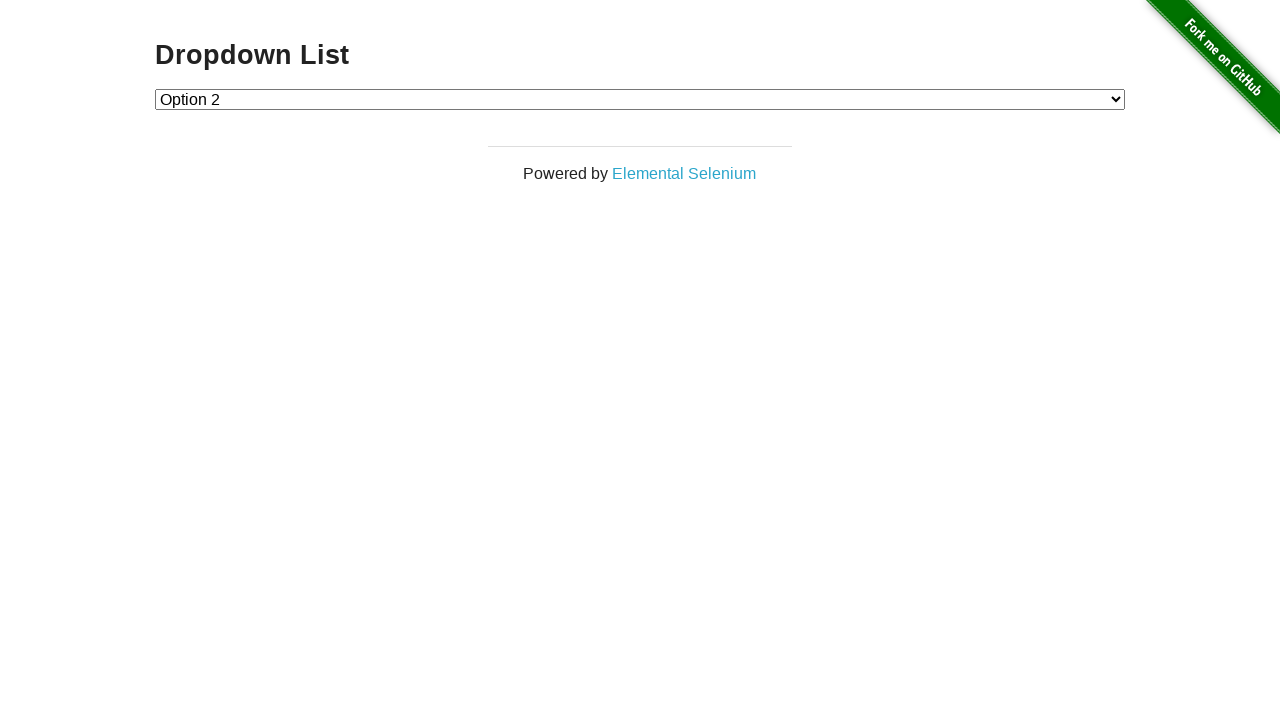

Selected Option 1 by index on [id=dropdown]
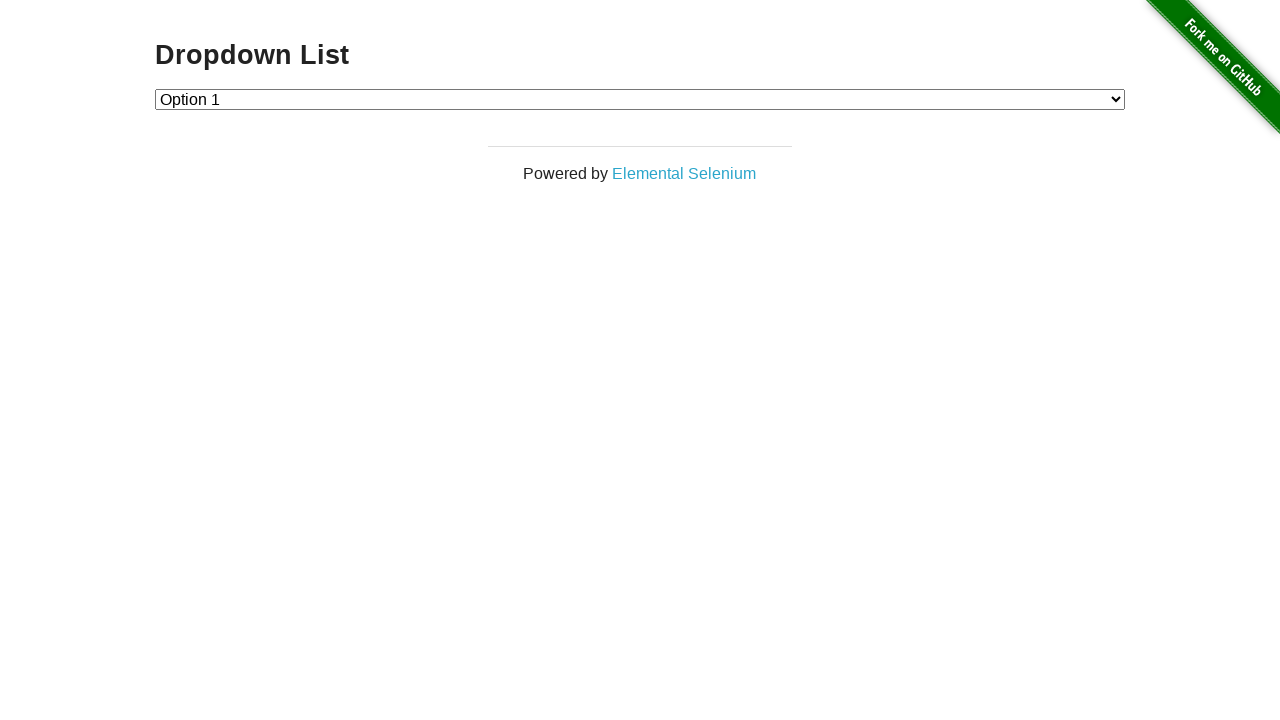

Selected option with value '2' on [id=dropdown]
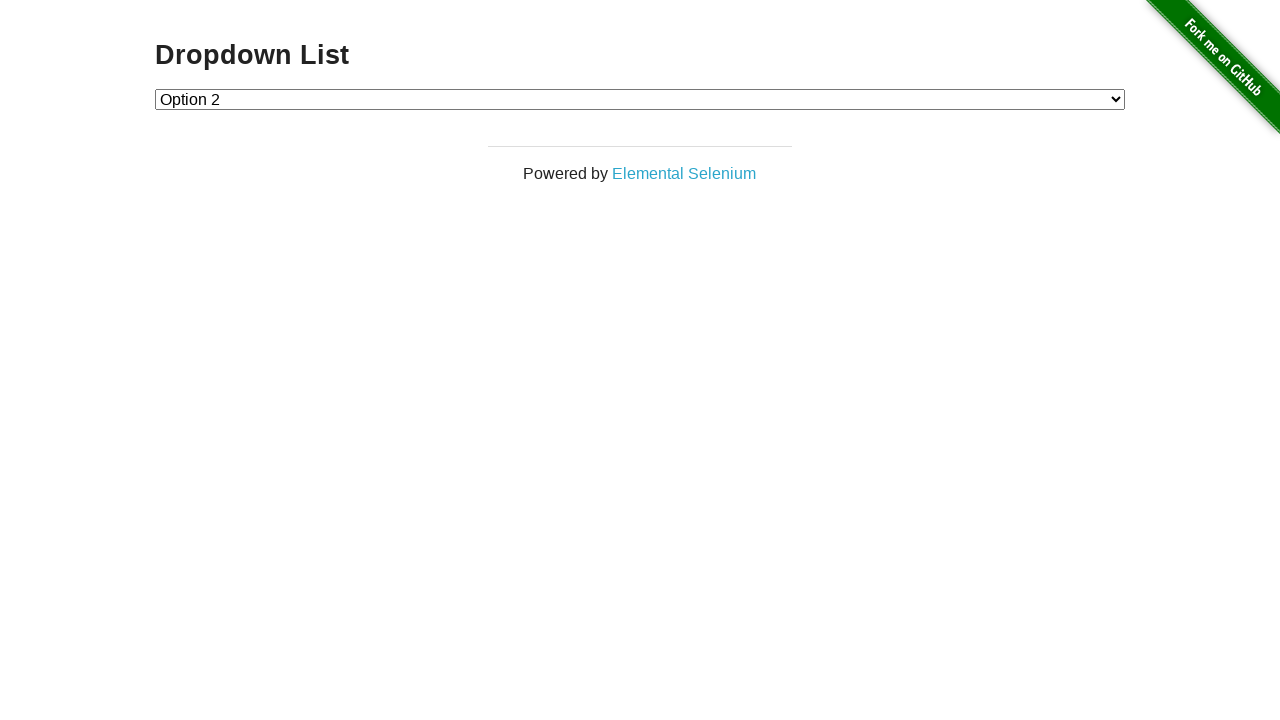

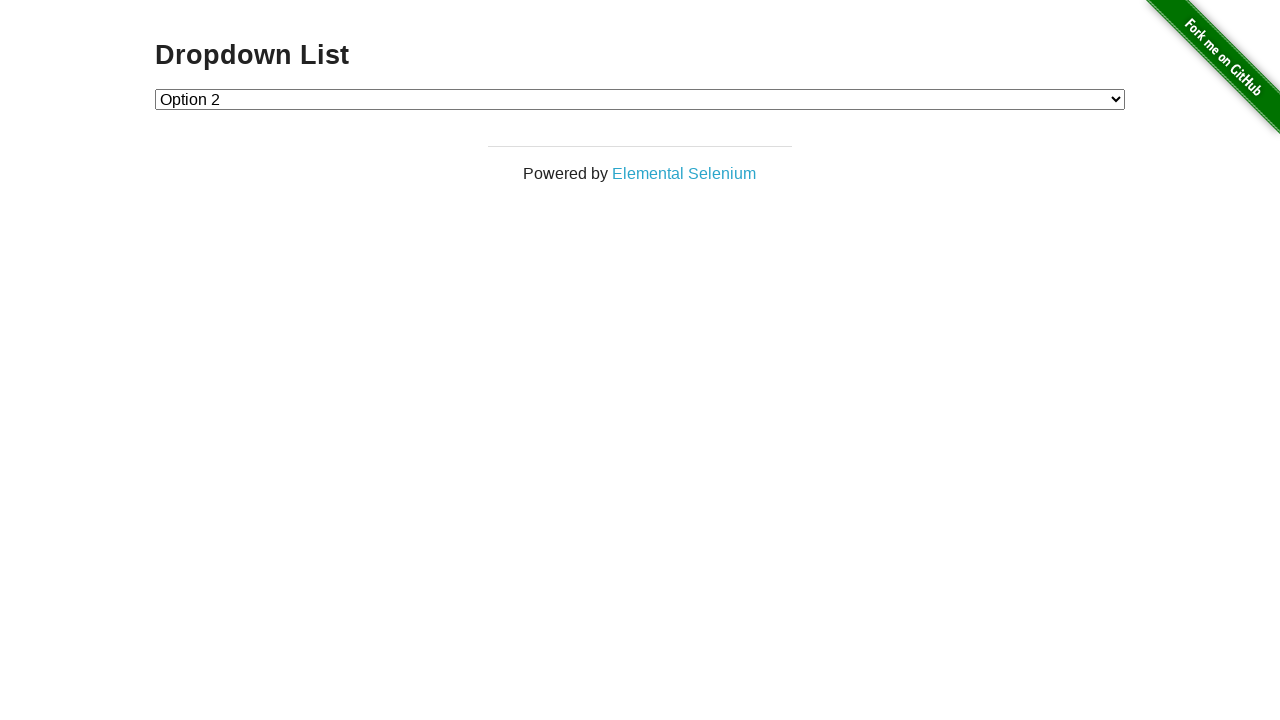